Tests handling of multiple nested iframes by clicking to navigate to multiple frames view, switching into nested iframes to fill a text input, then switching back to the main page and clicking on the single frame tab.

Starting URL: http://demo.automationtesting.in/Frames.html

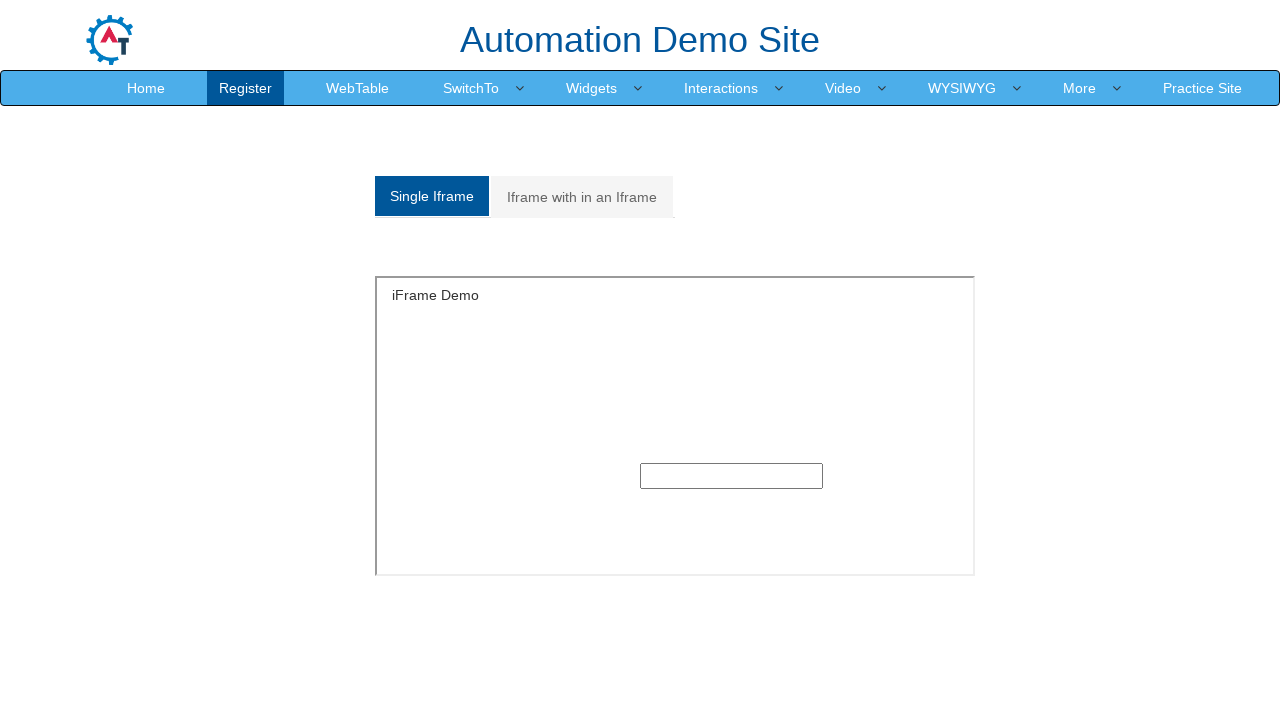

Clicked on 'Multiple' tab to navigate to multiple frames view at (582, 197) on a[href='#Multiple']
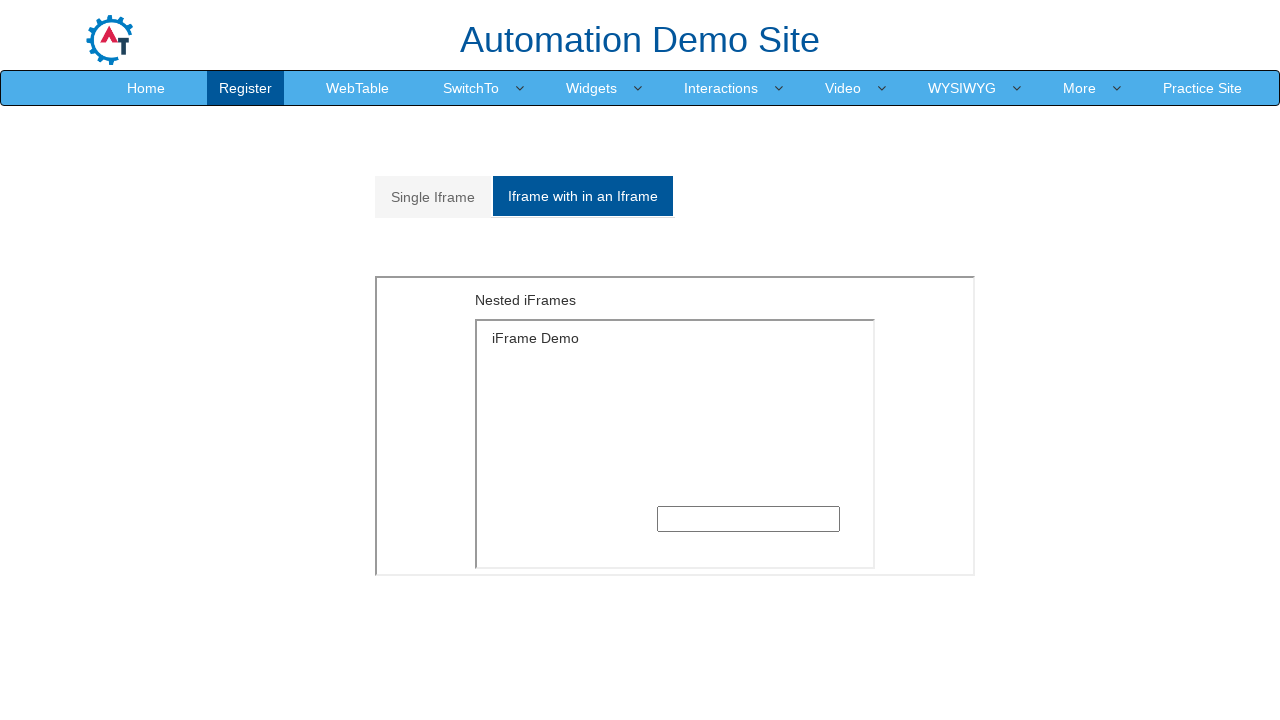

Located outer iframe element
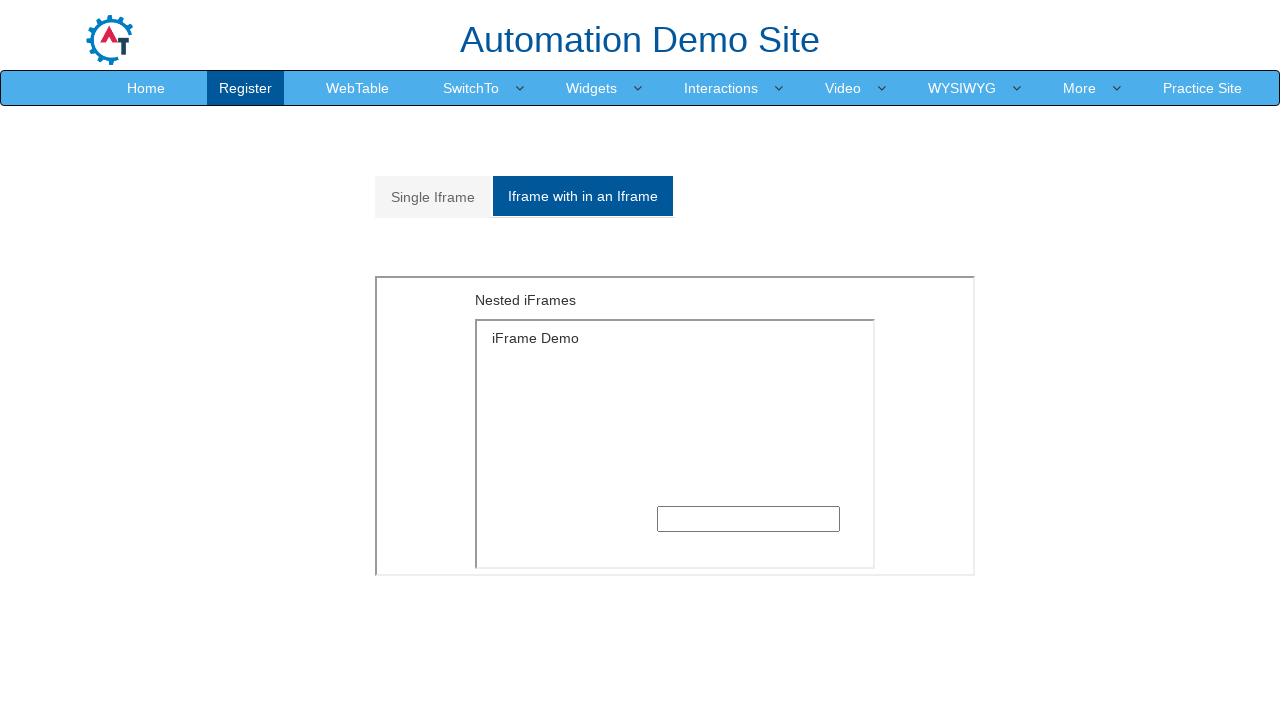

Located inner iframe nested within outer iframe
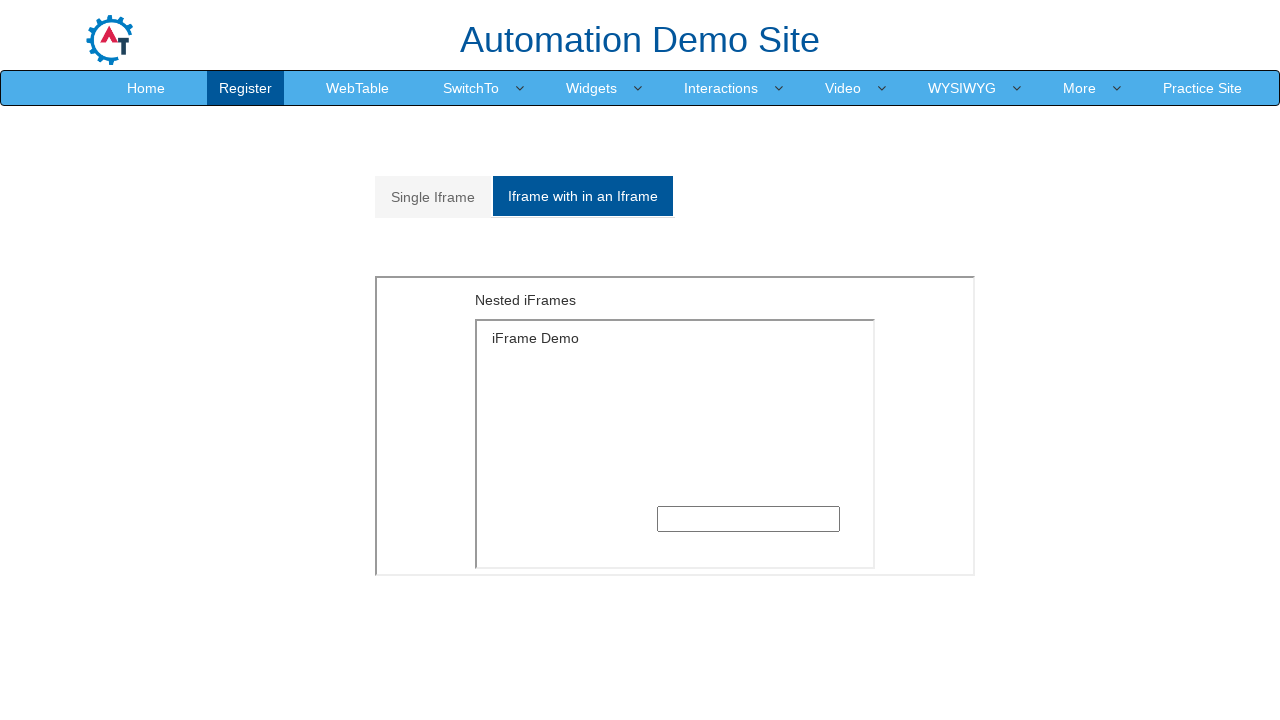

Filled text input in nested iframe with '123' on iframe[style='float: left;height: 300px;width:600px'] >> internal:control=enter-
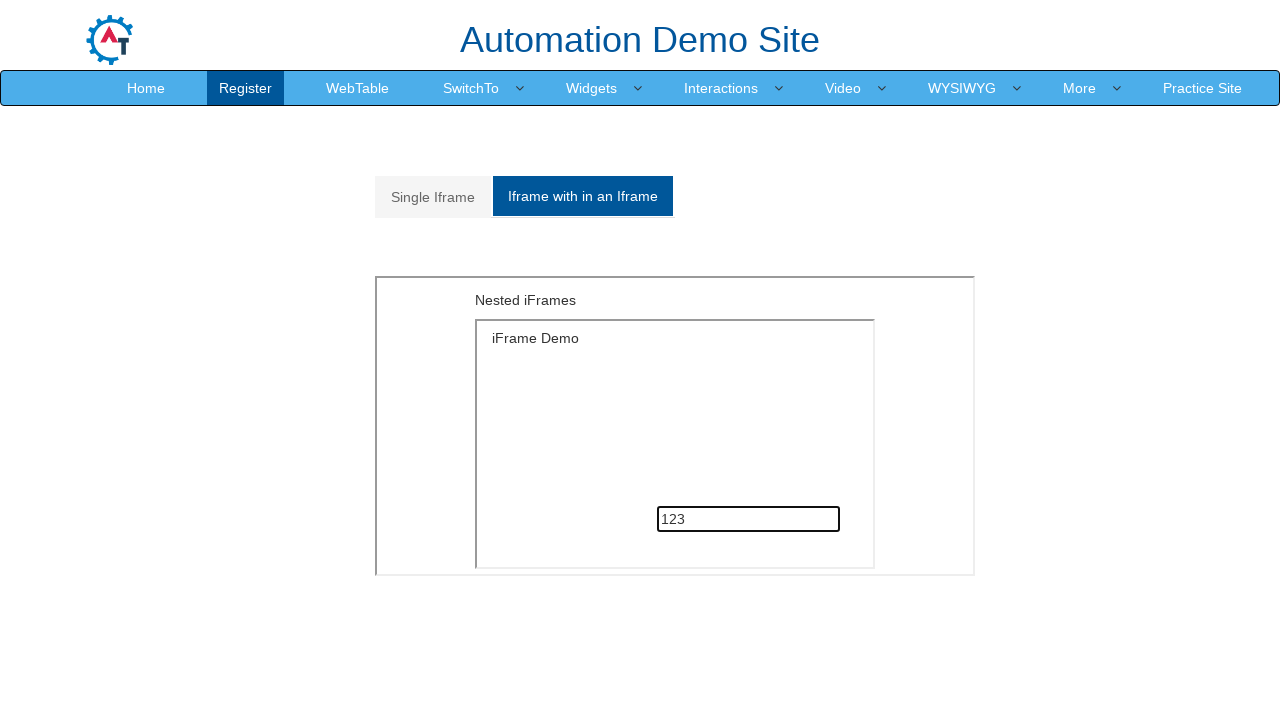

Clicked on 'Single' tab and switched back to main page at (433, 197) on a[href='#Single']
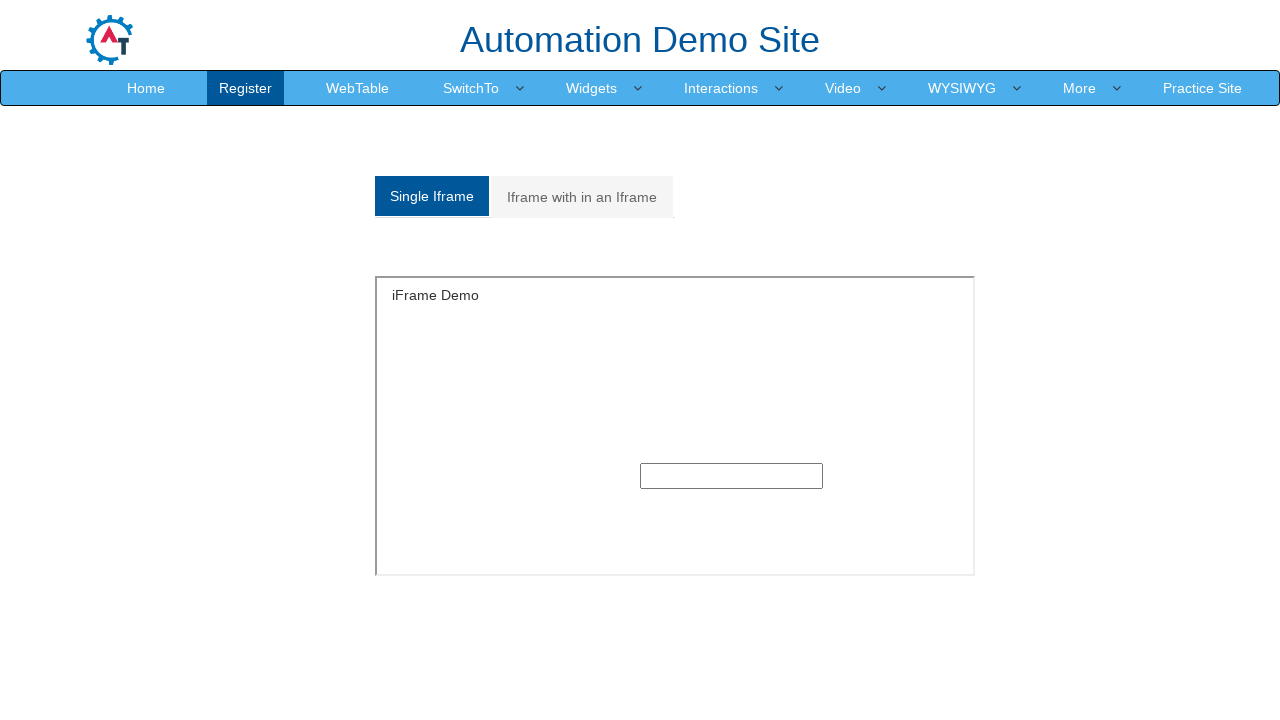

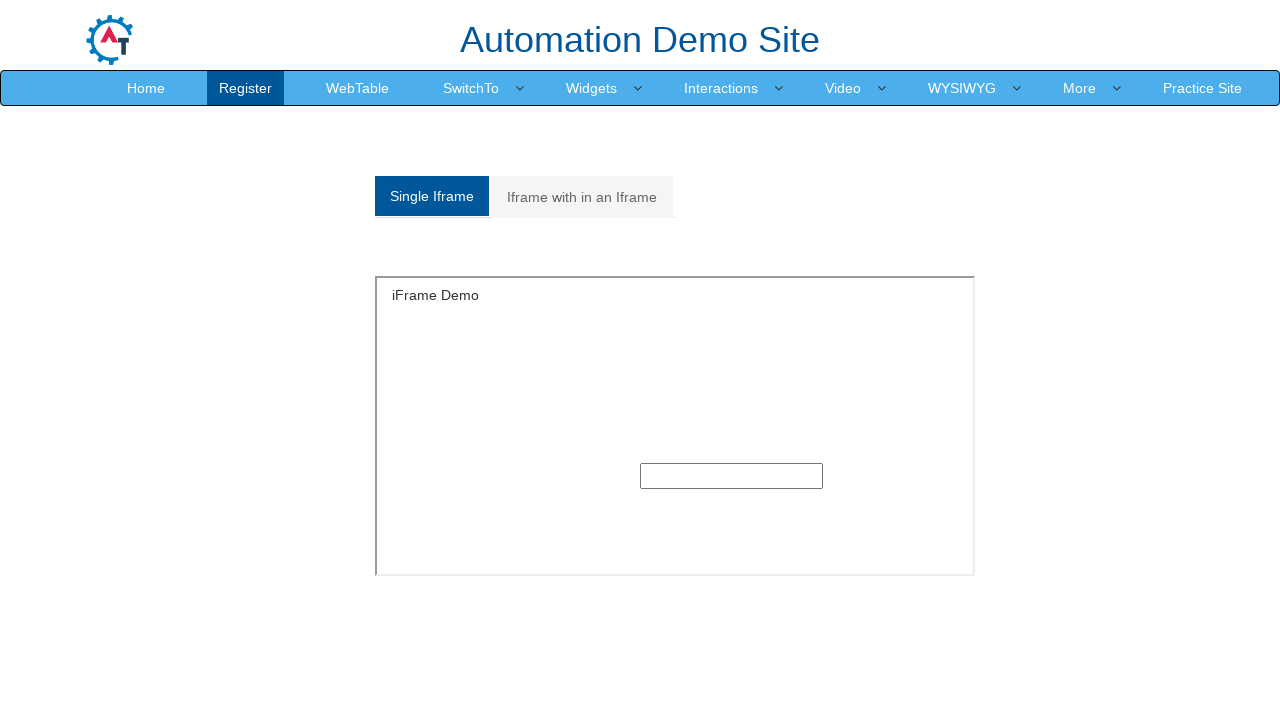